Navigates to an Angular practice form and fills in the name input field

Starting URL: https://rahulshettyacademy.com/angularpractice/

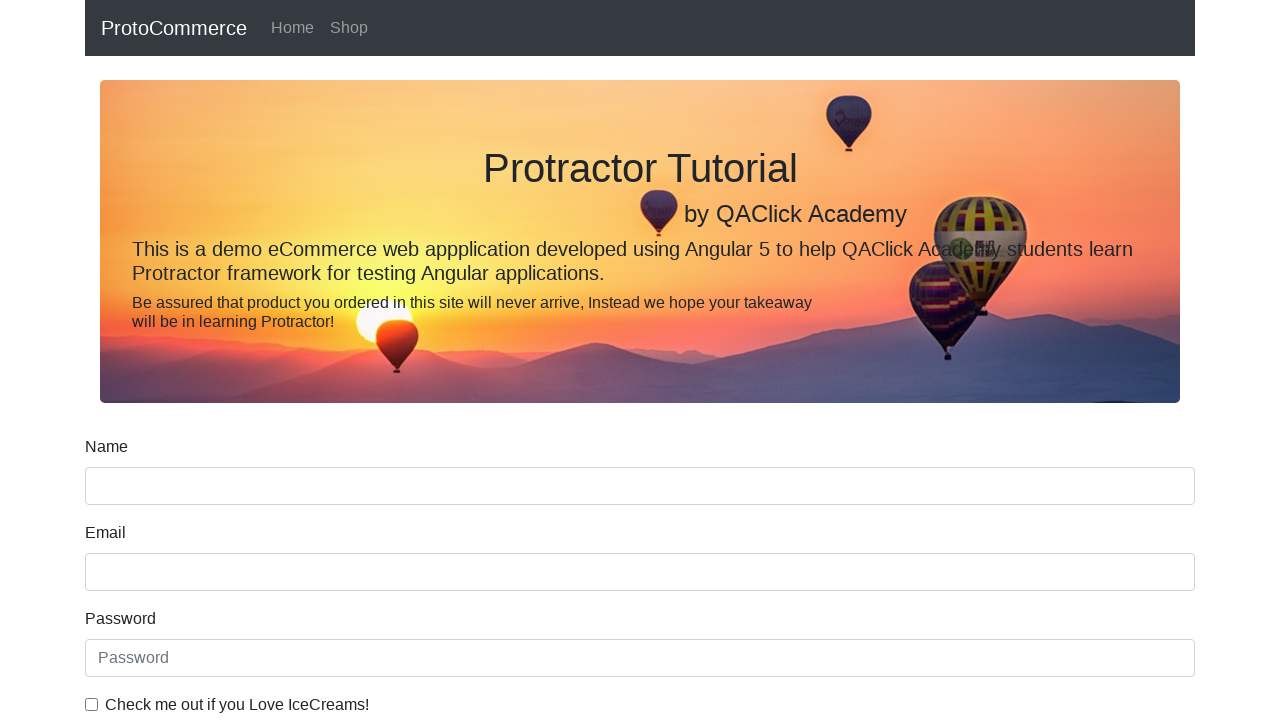

Navigated to Angular practice form at https://rahulshettyacademy.com/angularpractice/
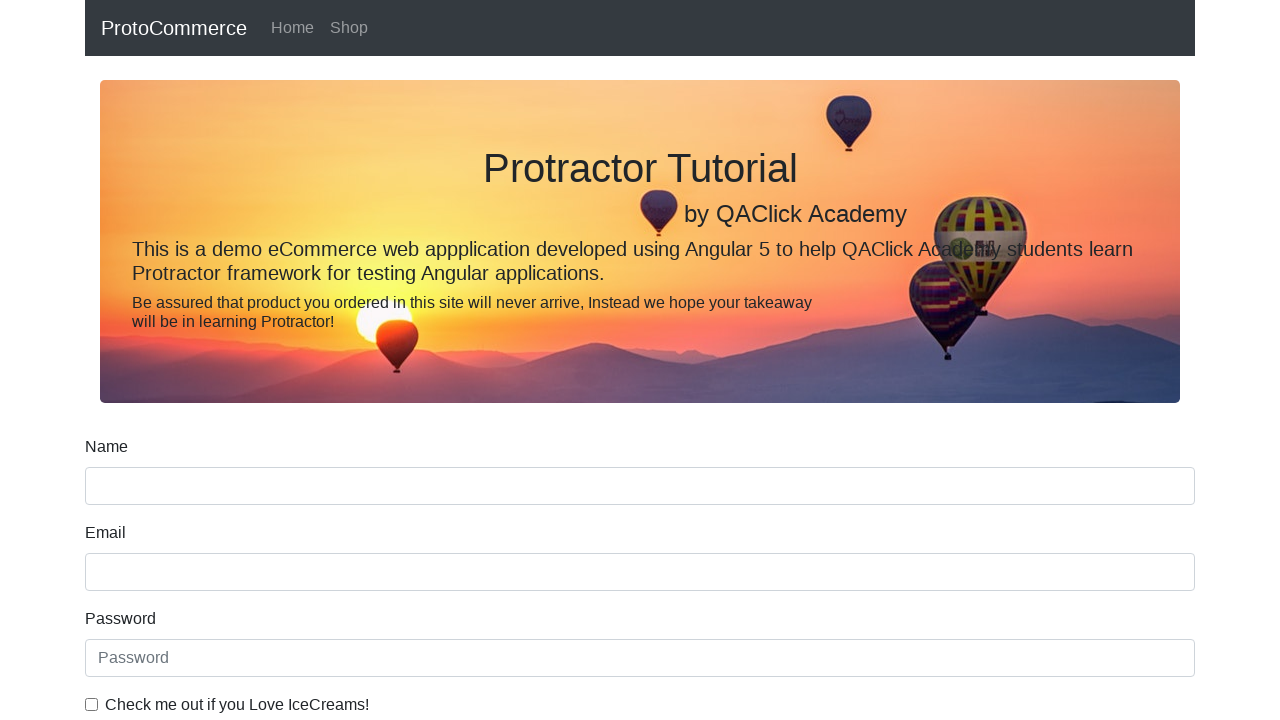

Filled name input field with 'Jooah Seo' on (//input[@name='name'])[1]
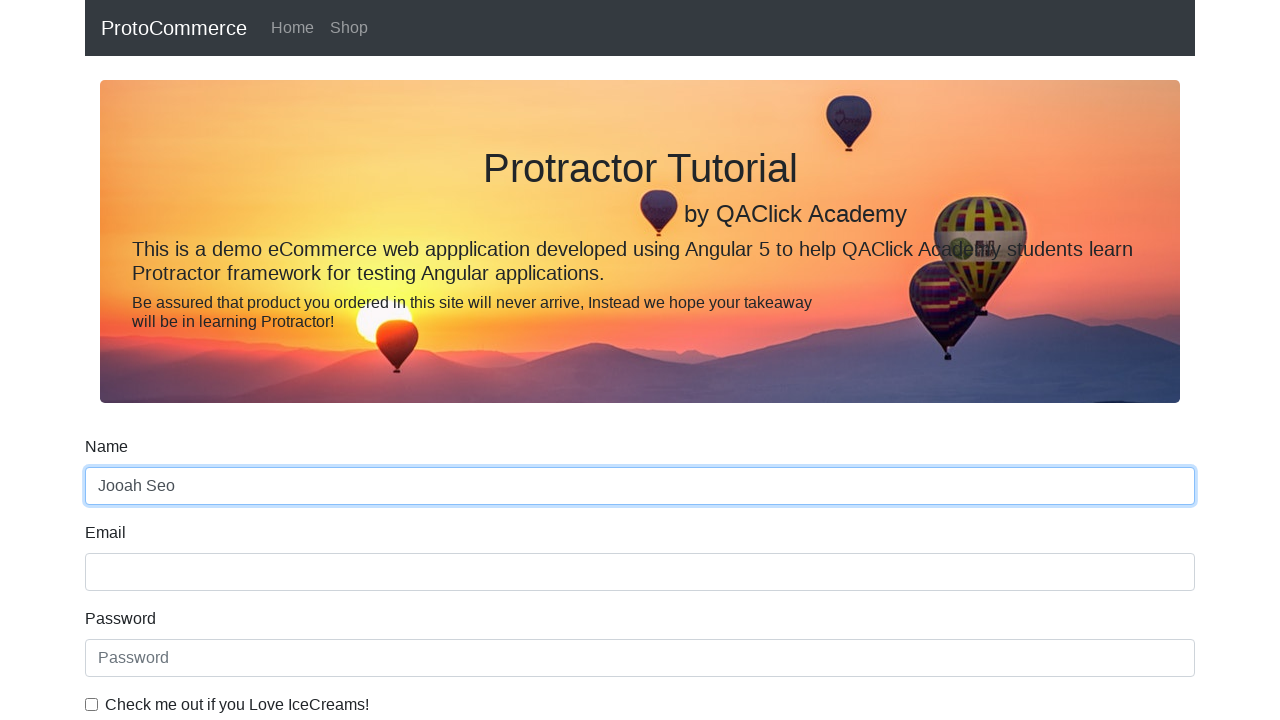

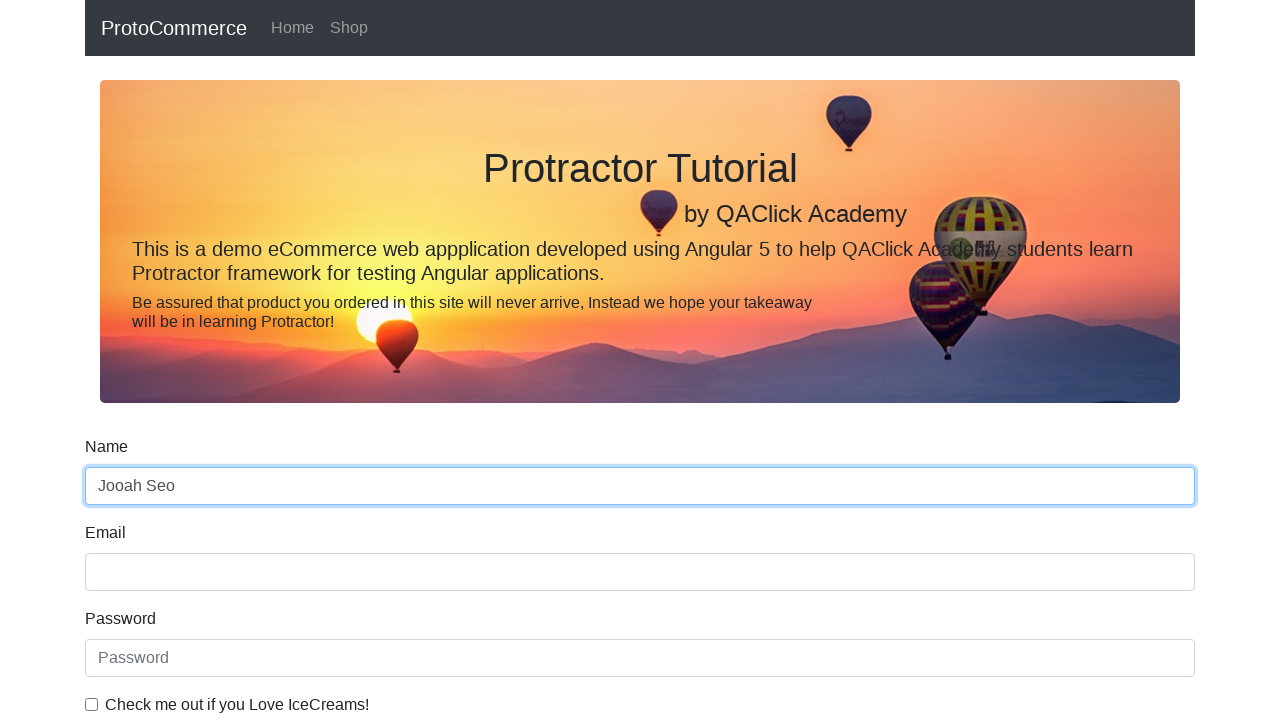